Tests clearing the complete state of all items by checking and then unchecking the toggle all checkbox

Starting URL: https://demo.playwright.dev/todomvc

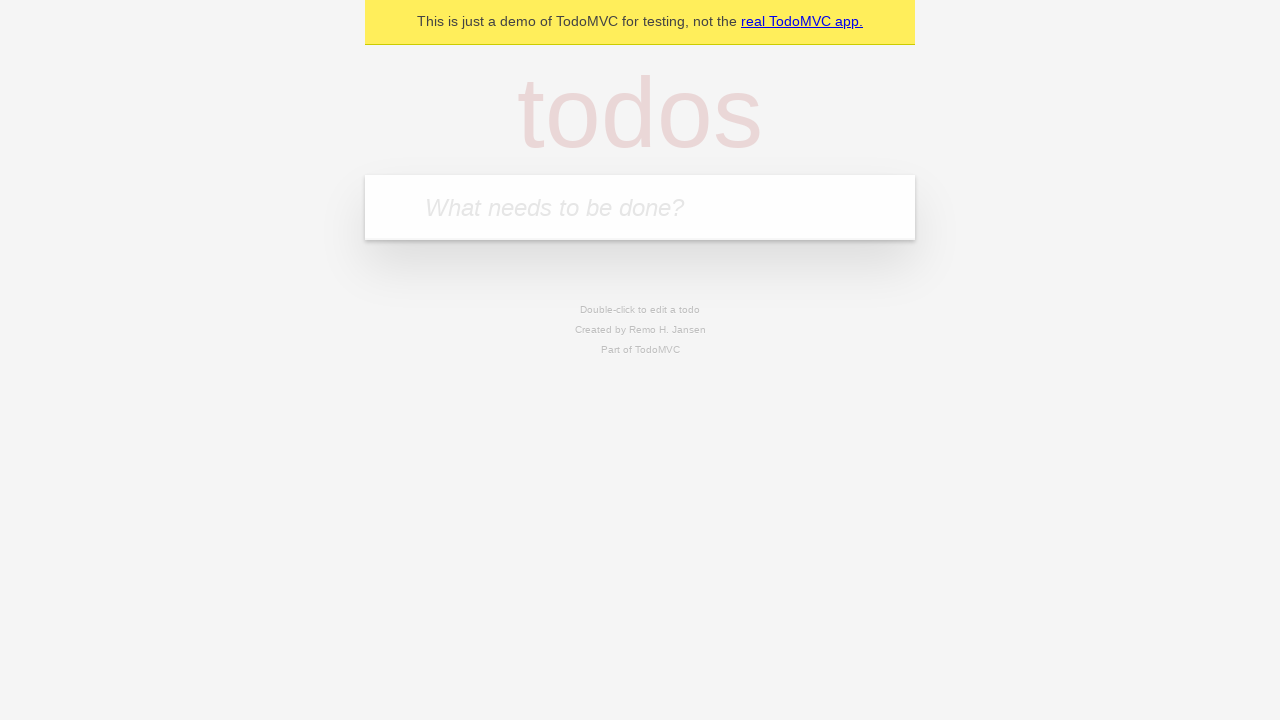

Filled todo input with 'buy some cheese' on internal:attr=[placeholder="What needs to be done?"i]
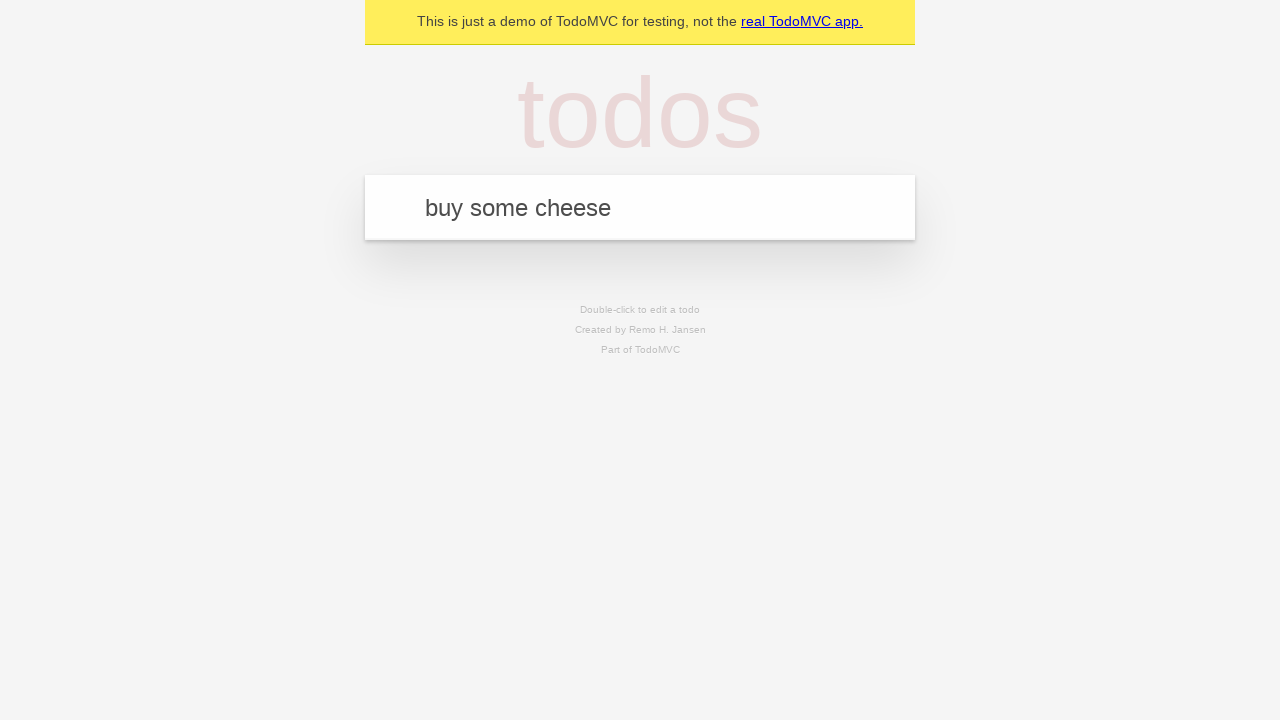

Pressed Enter to add first todo item on internal:attr=[placeholder="What needs to be done?"i]
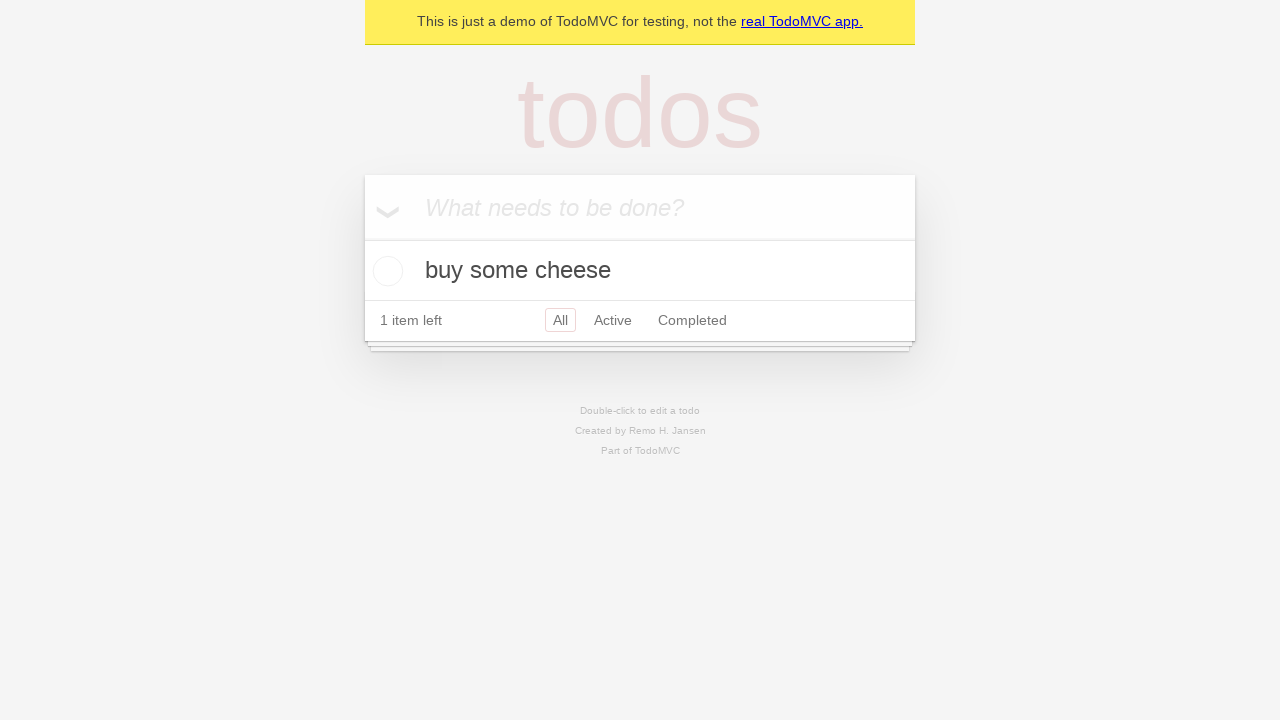

Filled todo input with 'feed the cat' on internal:attr=[placeholder="What needs to be done?"i]
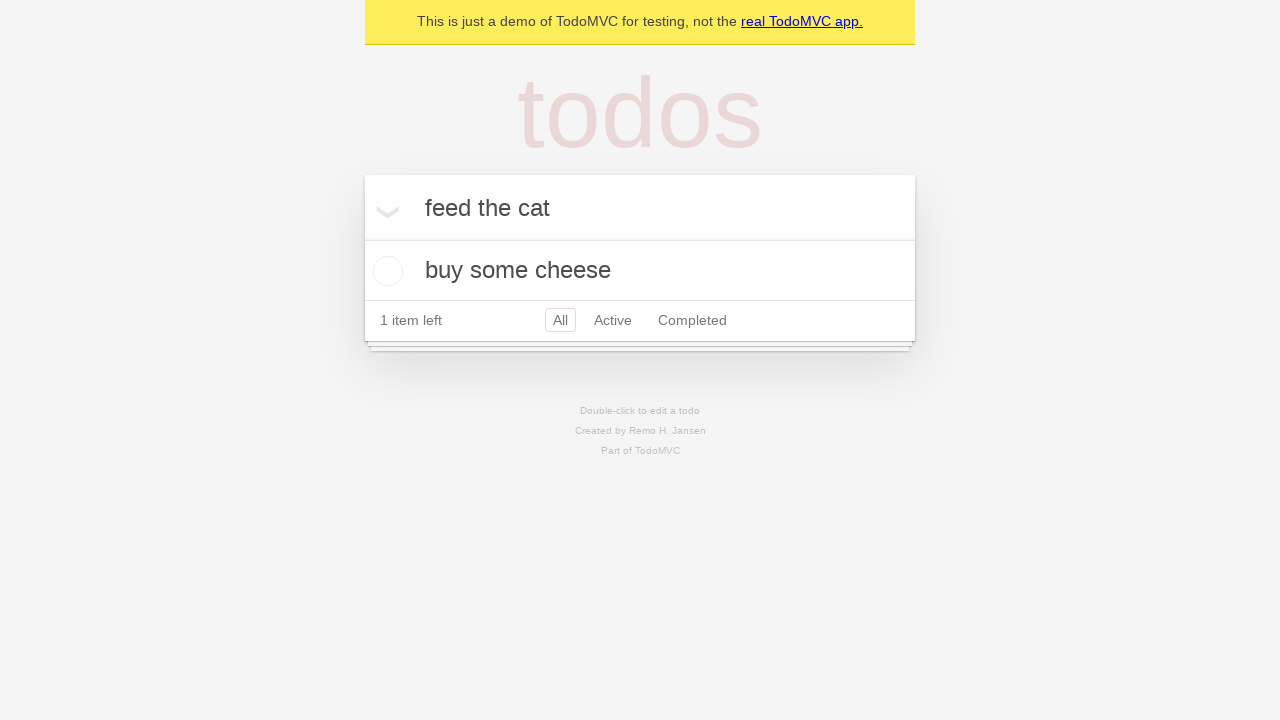

Pressed Enter to add second todo item on internal:attr=[placeholder="What needs to be done?"i]
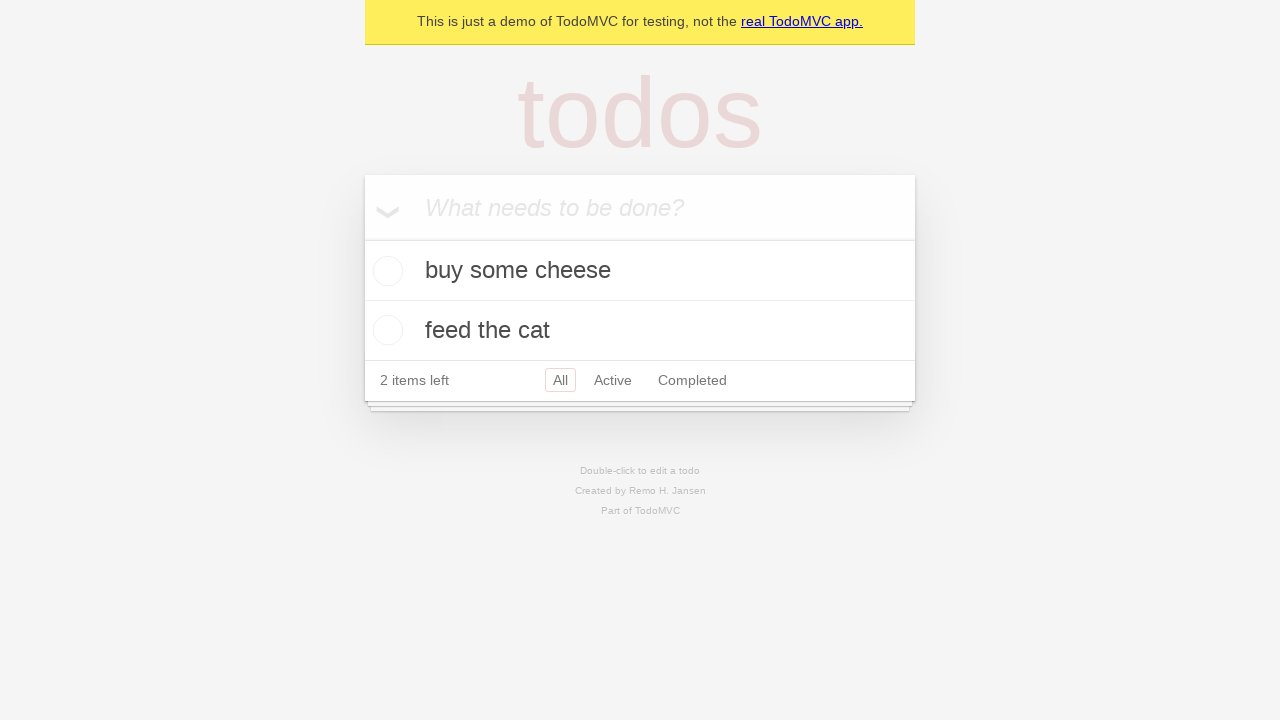

Filled todo input with 'book a doctors appointment' on internal:attr=[placeholder="What needs to be done?"i]
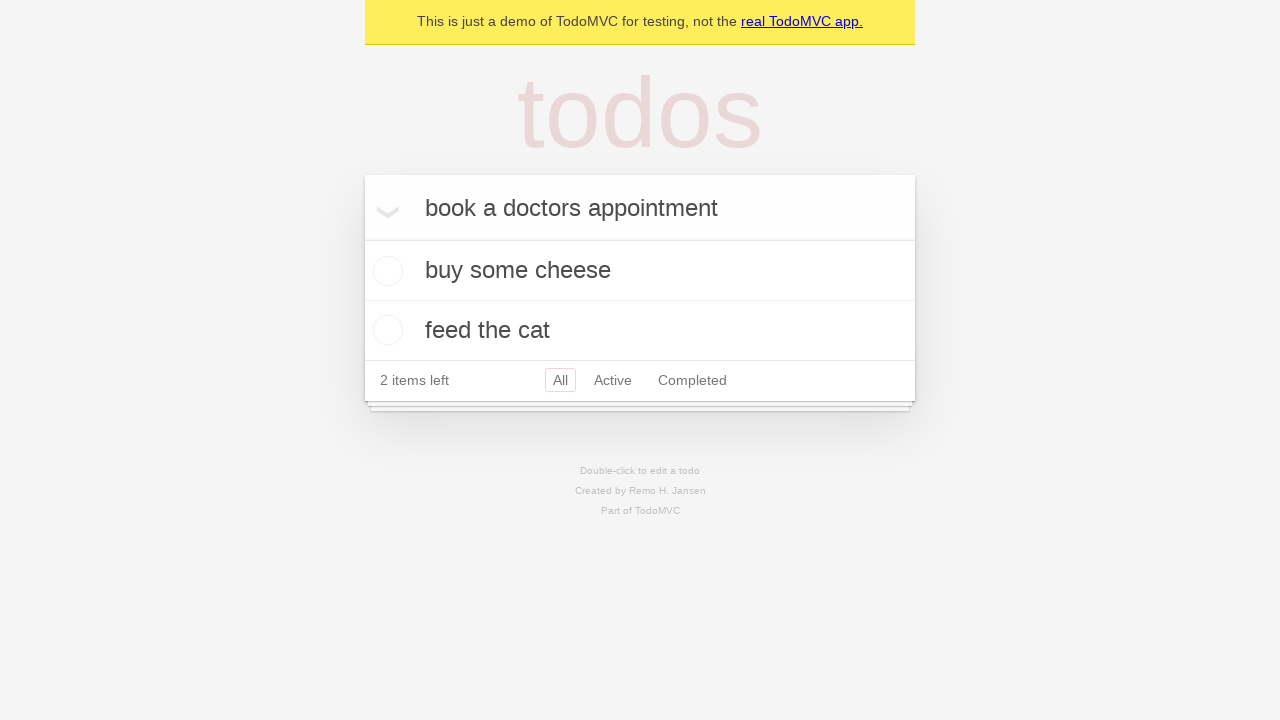

Pressed Enter to add third todo item on internal:attr=[placeholder="What needs to be done?"i]
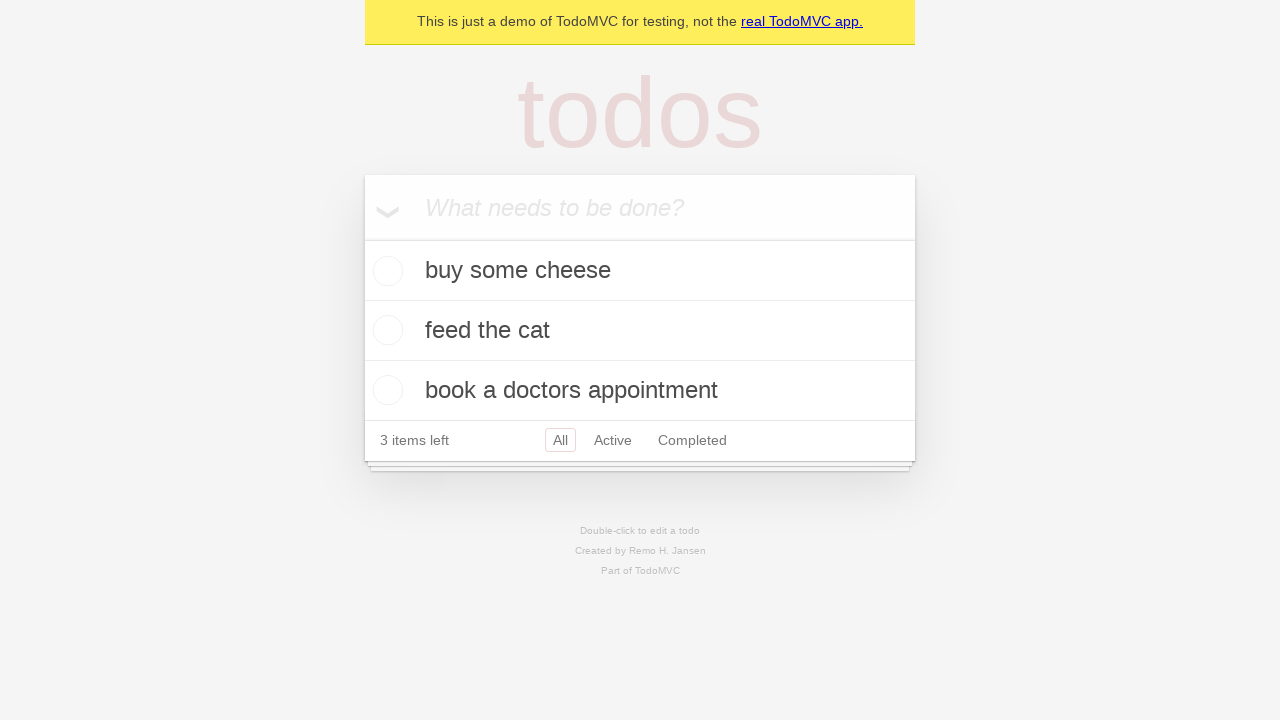

Waited for third todo item to load
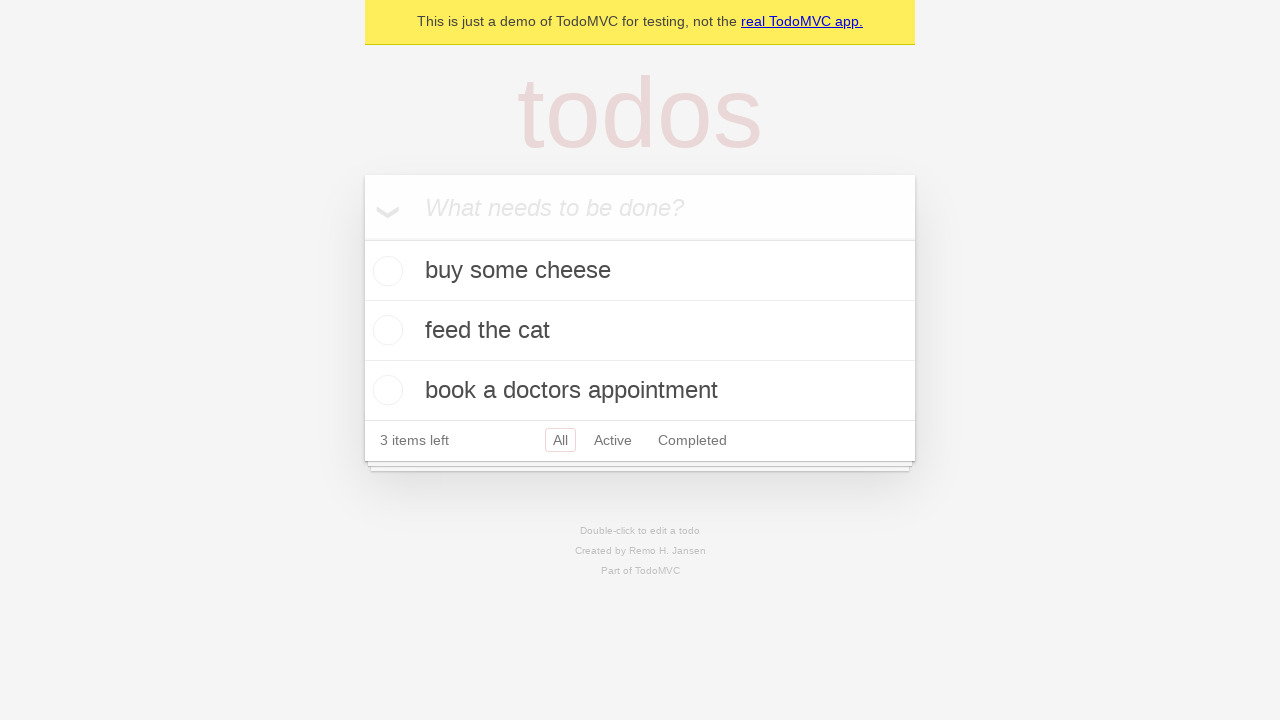

Checked toggle all checkbox to mark all items as complete at (362, 238) on internal:label="Mark all as complete"i
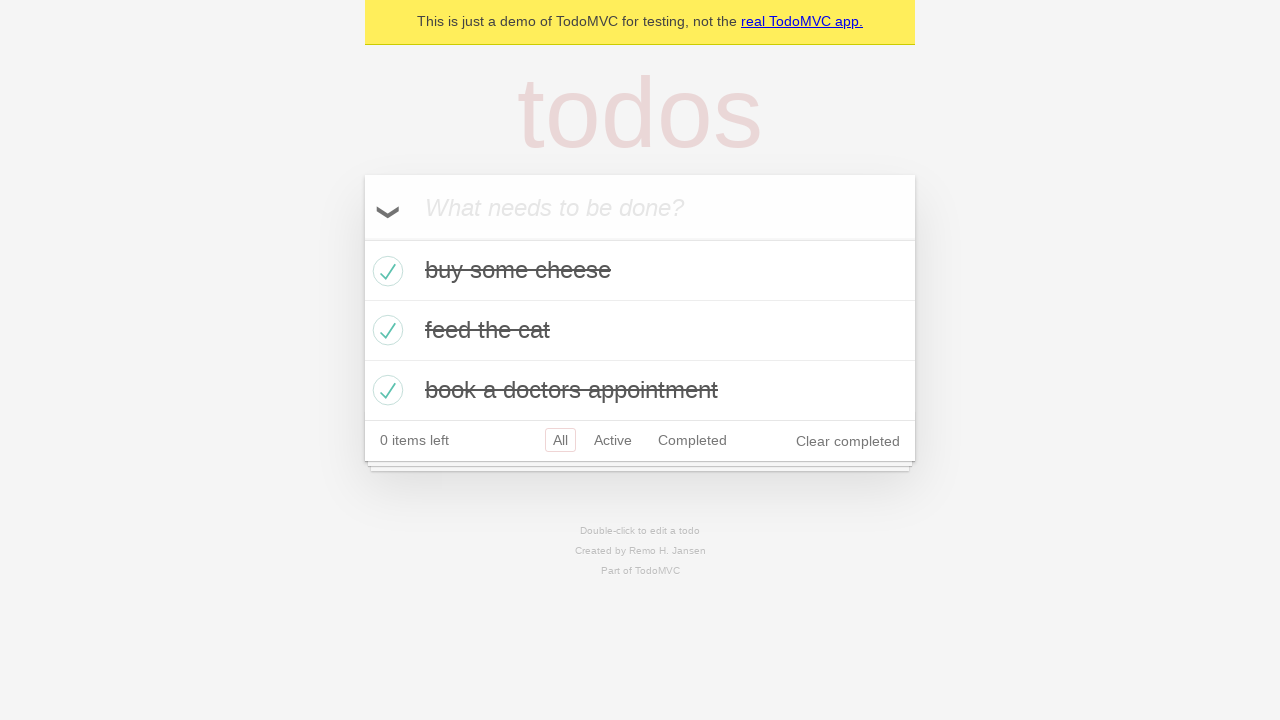

Unchecked toggle all checkbox to clear complete state of all items at (362, 238) on internal:label="Mark all as complete"i
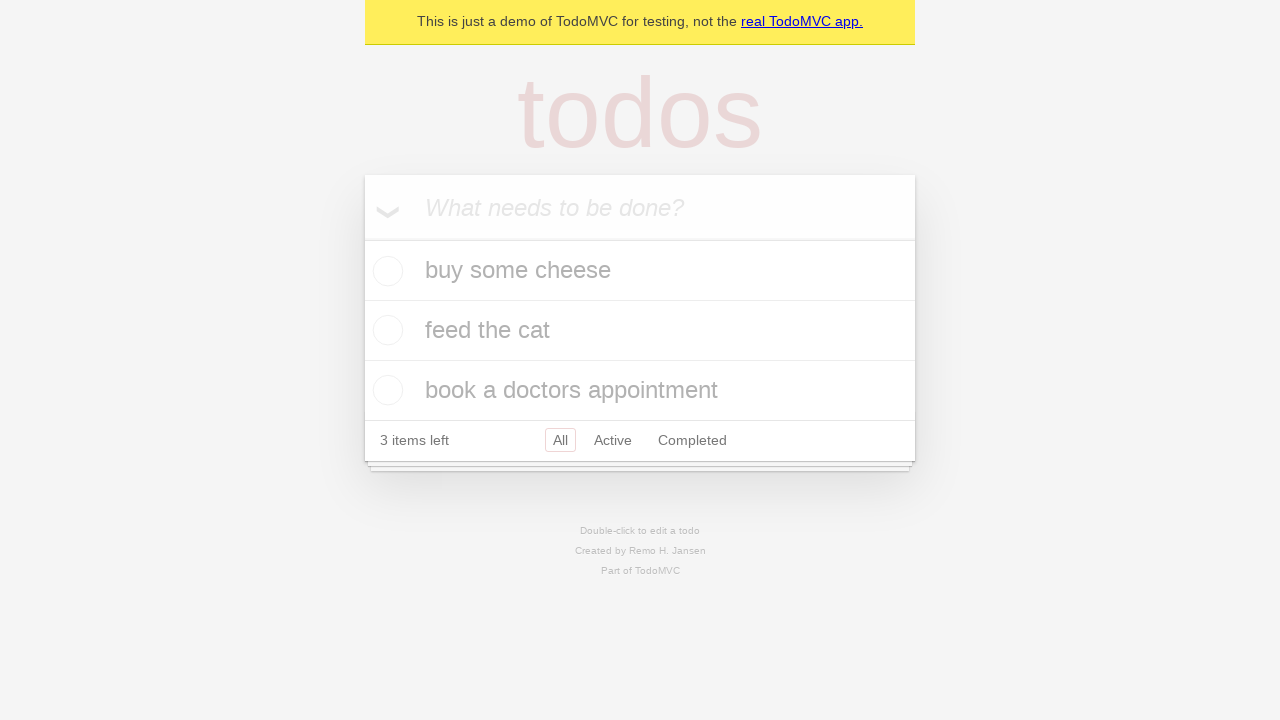

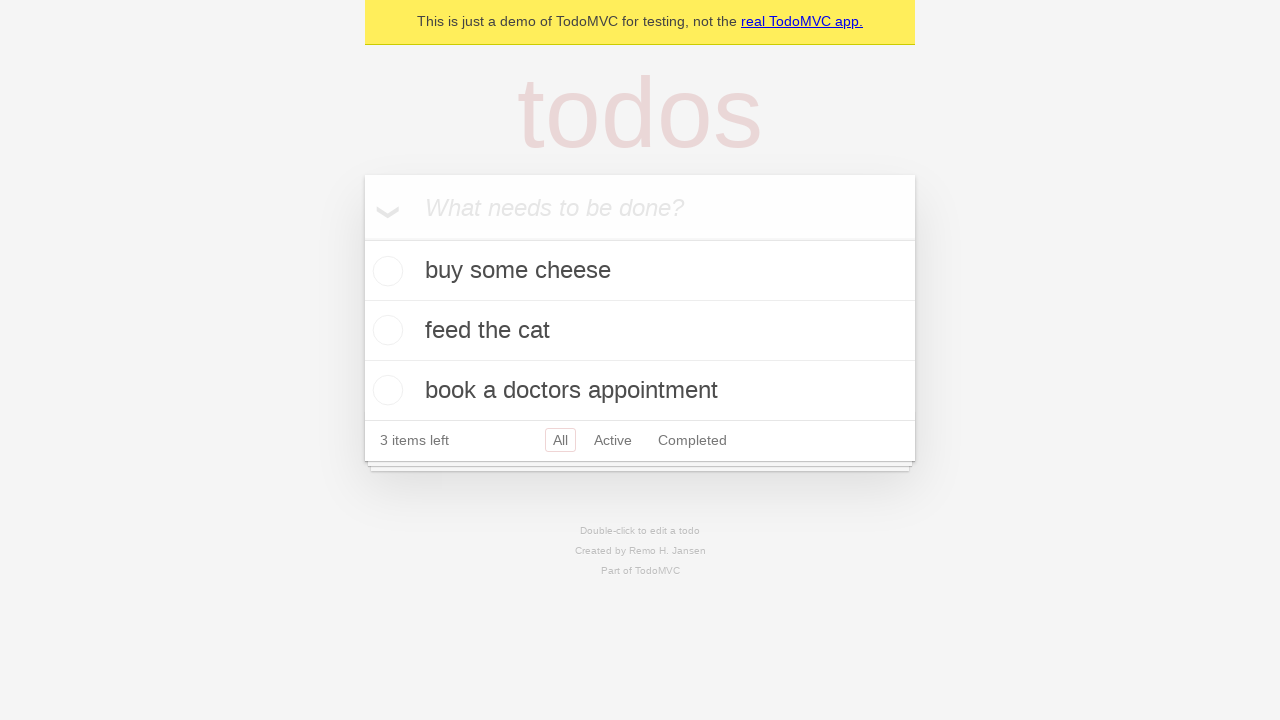